Basic test that navigates to the BemWeb website and verifies the page loads successfully

Starting URL: https://bemweb.bempromotora.com.br/

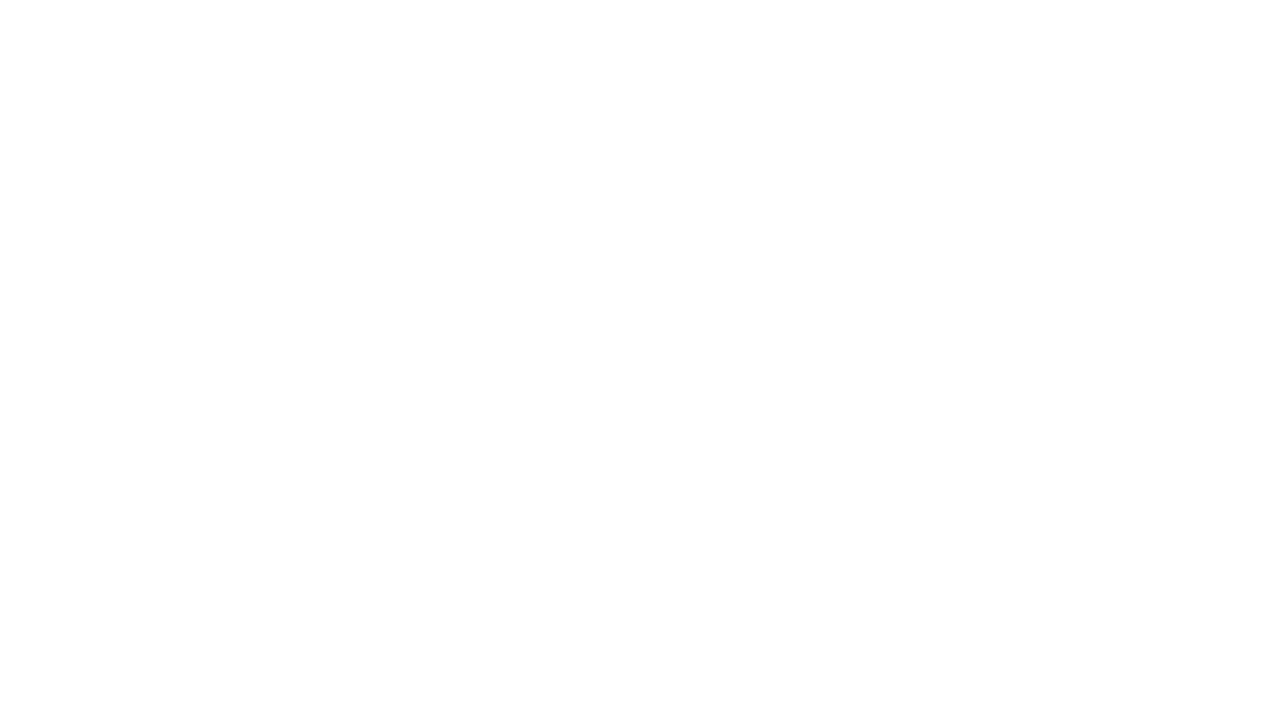

Waited for DOM content to load
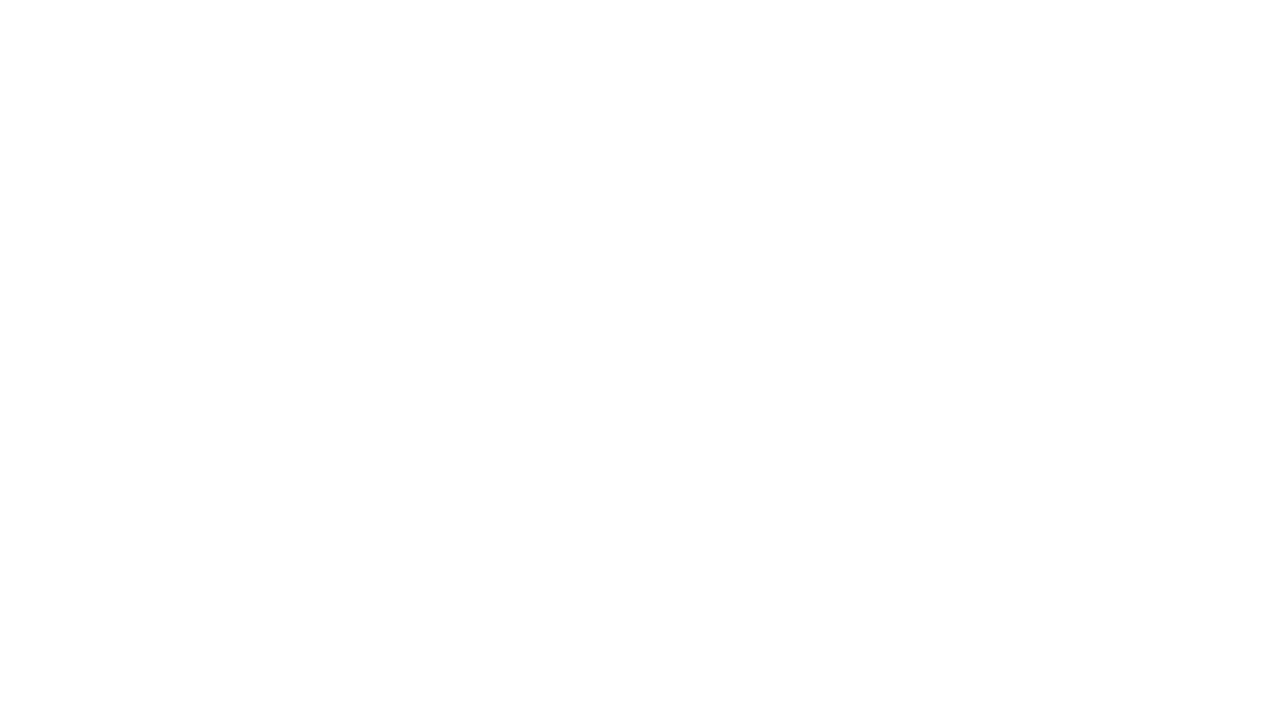

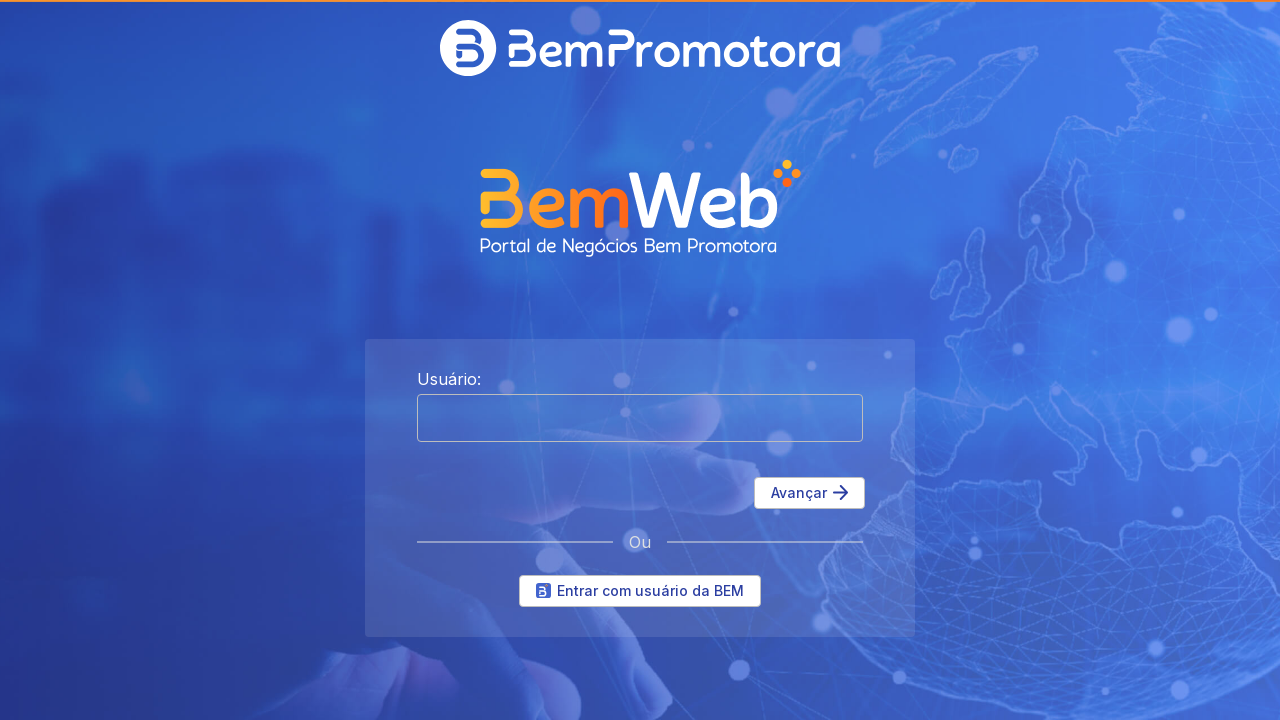